Tests handling multiple alert types sequentially using once handlers - prompt, simple accept, and confirm alerts

Starting URL: https://letcode.in/alert

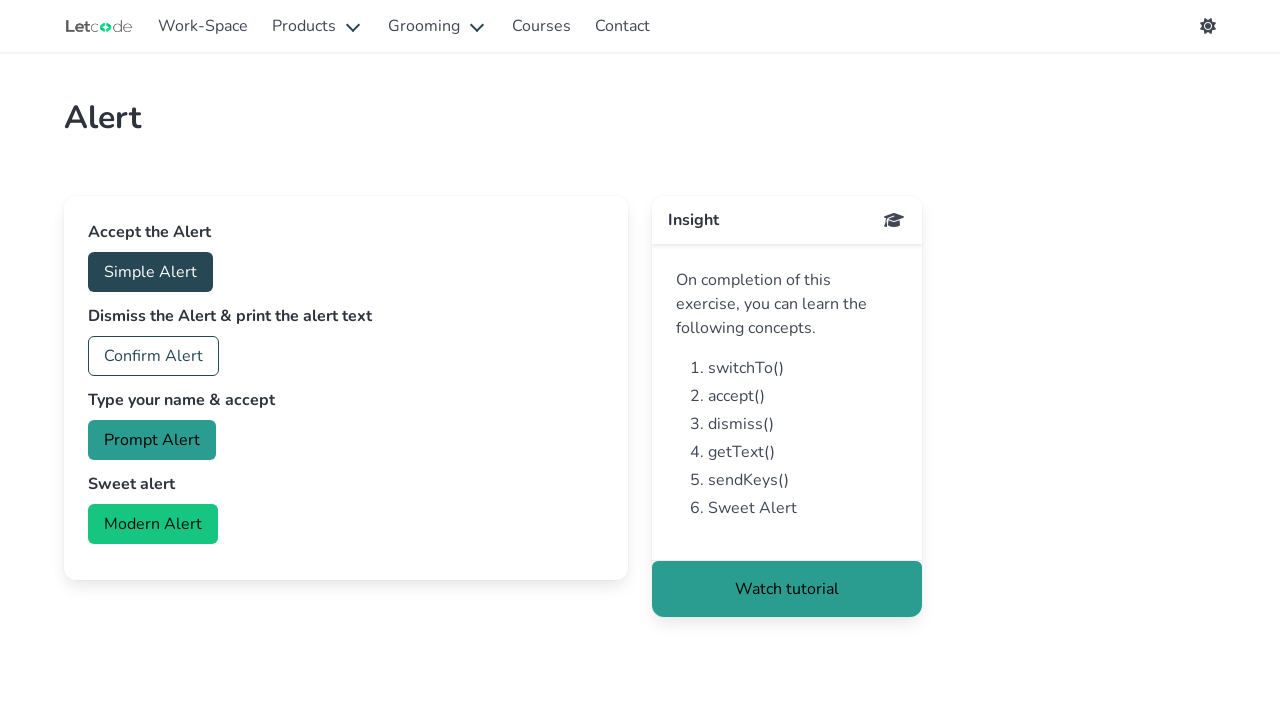

Set up dialog handler to accept prompt with text 'SophiaTest'
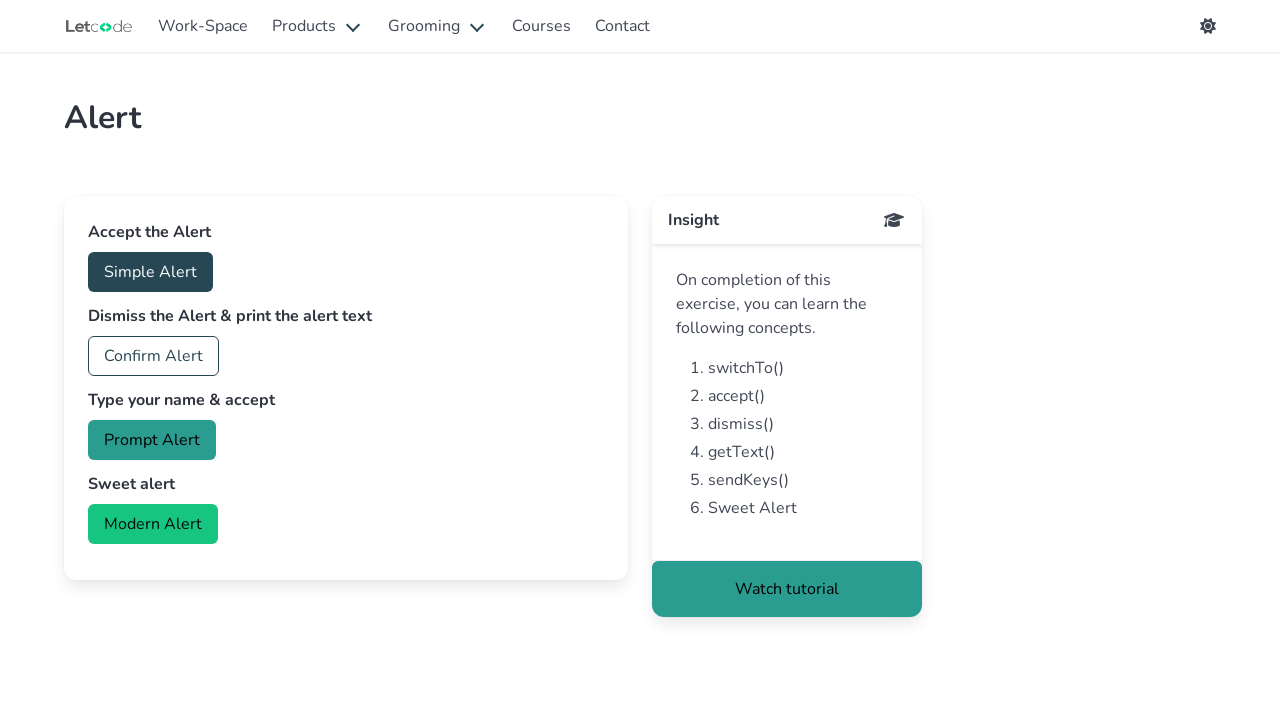

Clicked prompt button to trigger prompt alert at (152, 440) on #prompt
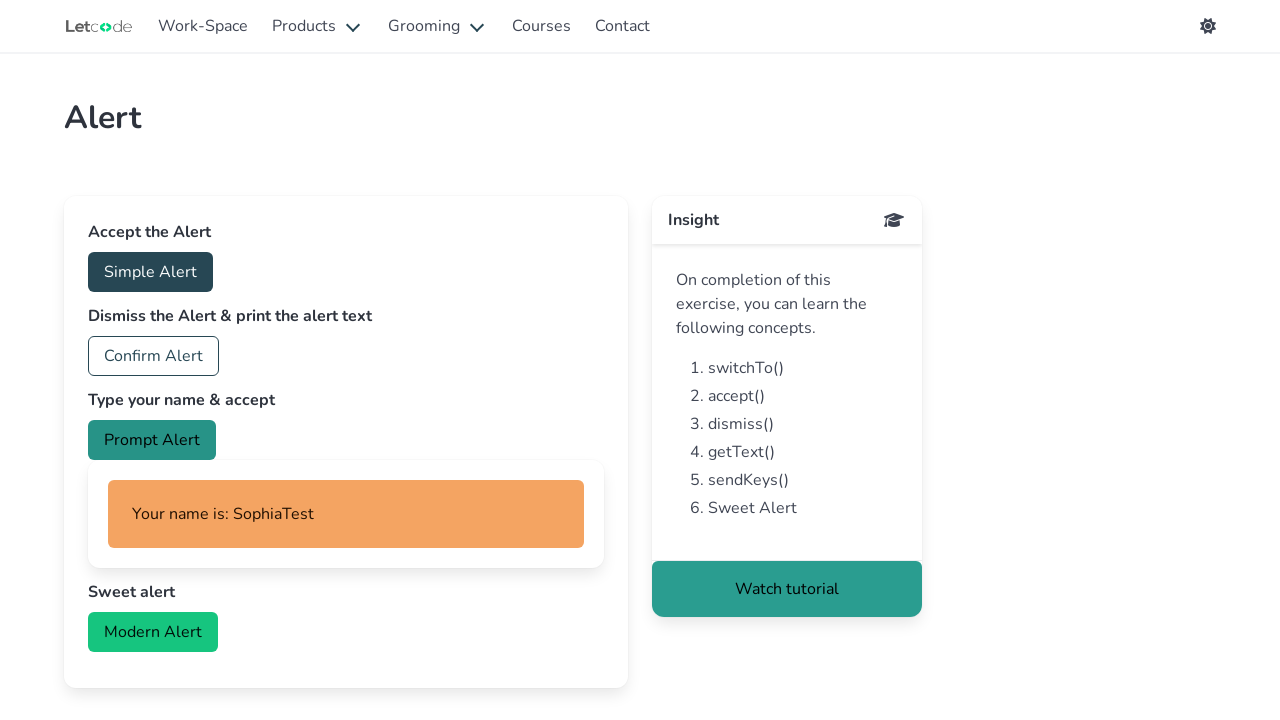

Prompt alert handled and name field appeared
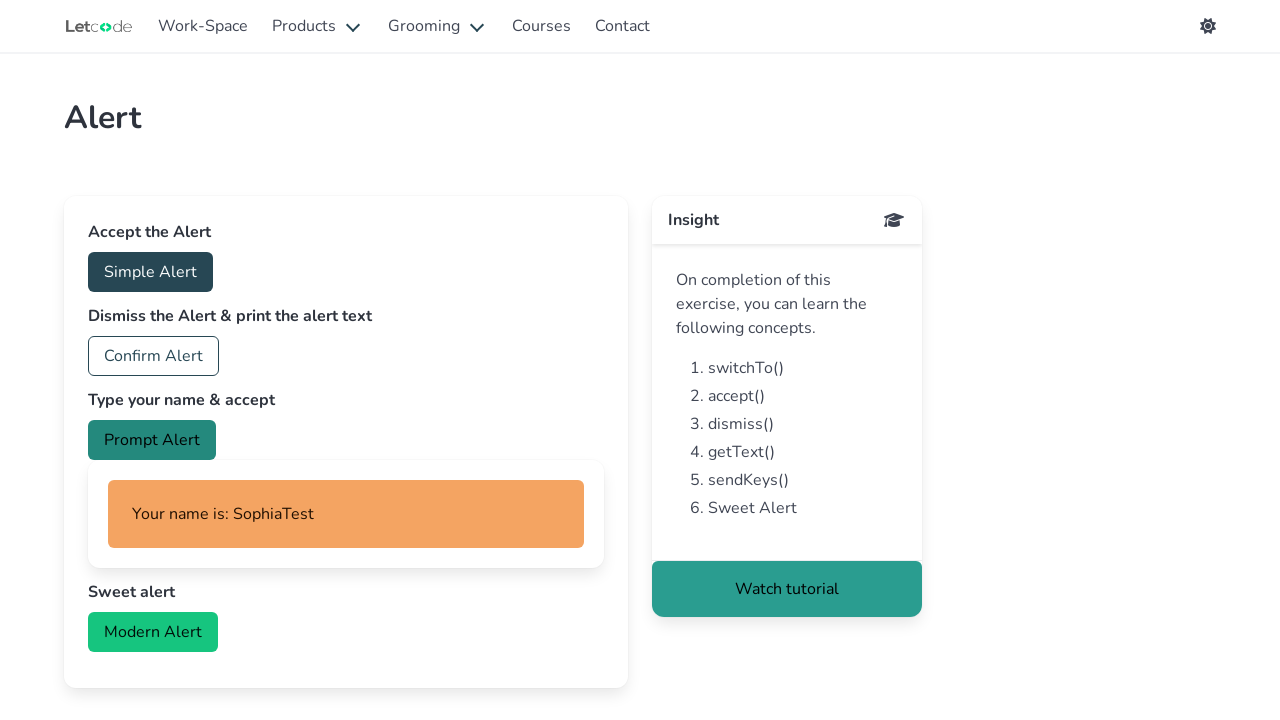

Set up dialog handler to dismiss simple alert
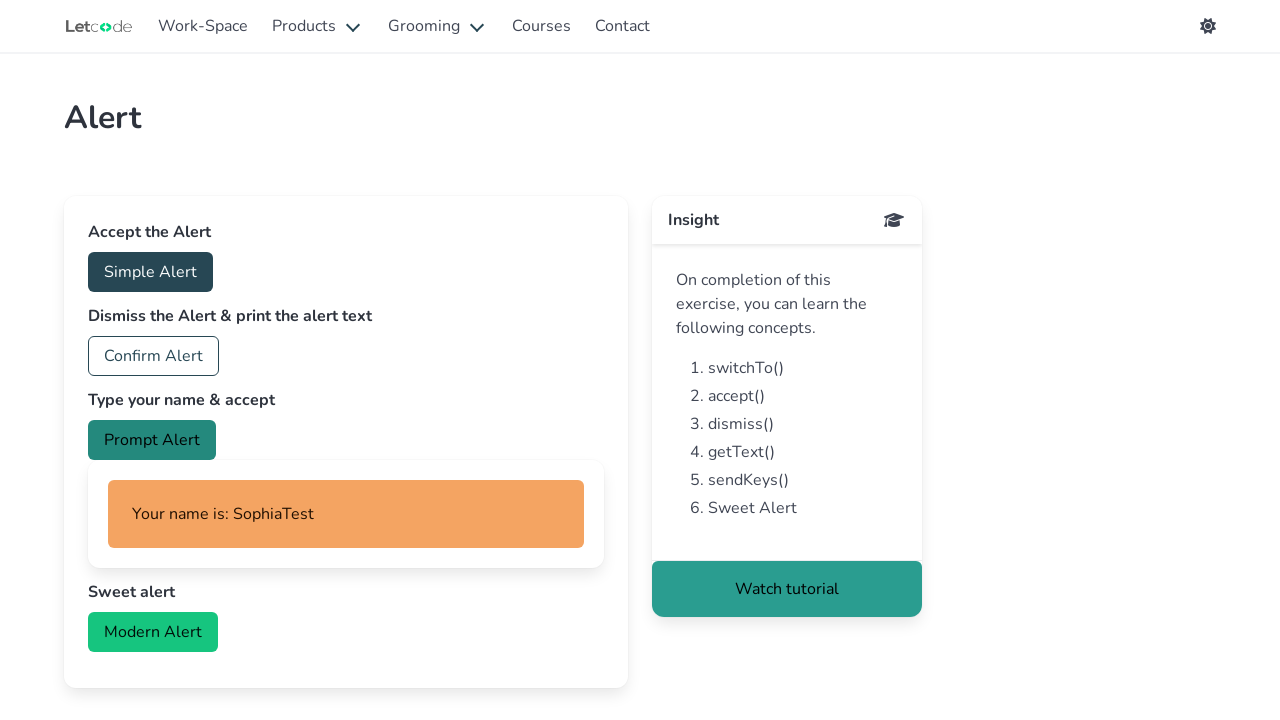

Clicked accept button to trigger simple alert at (150, 272) on #accept
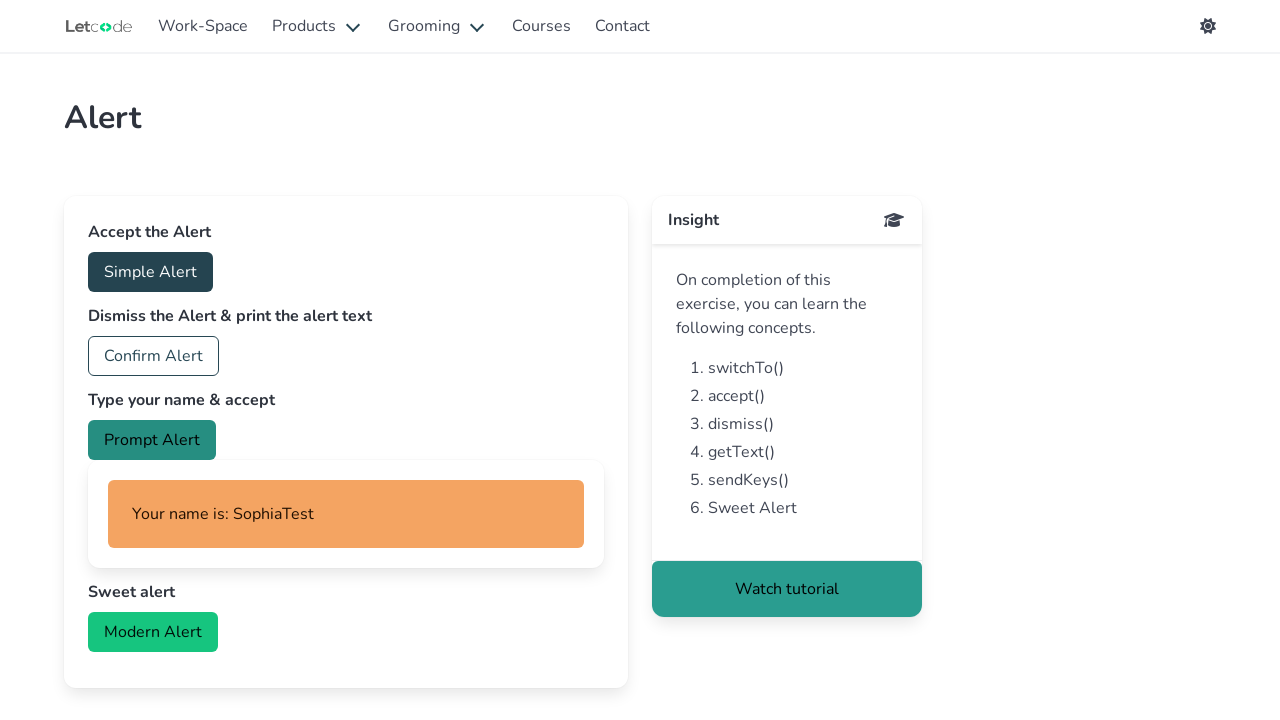

Set up dialog handler to accept confirm alert
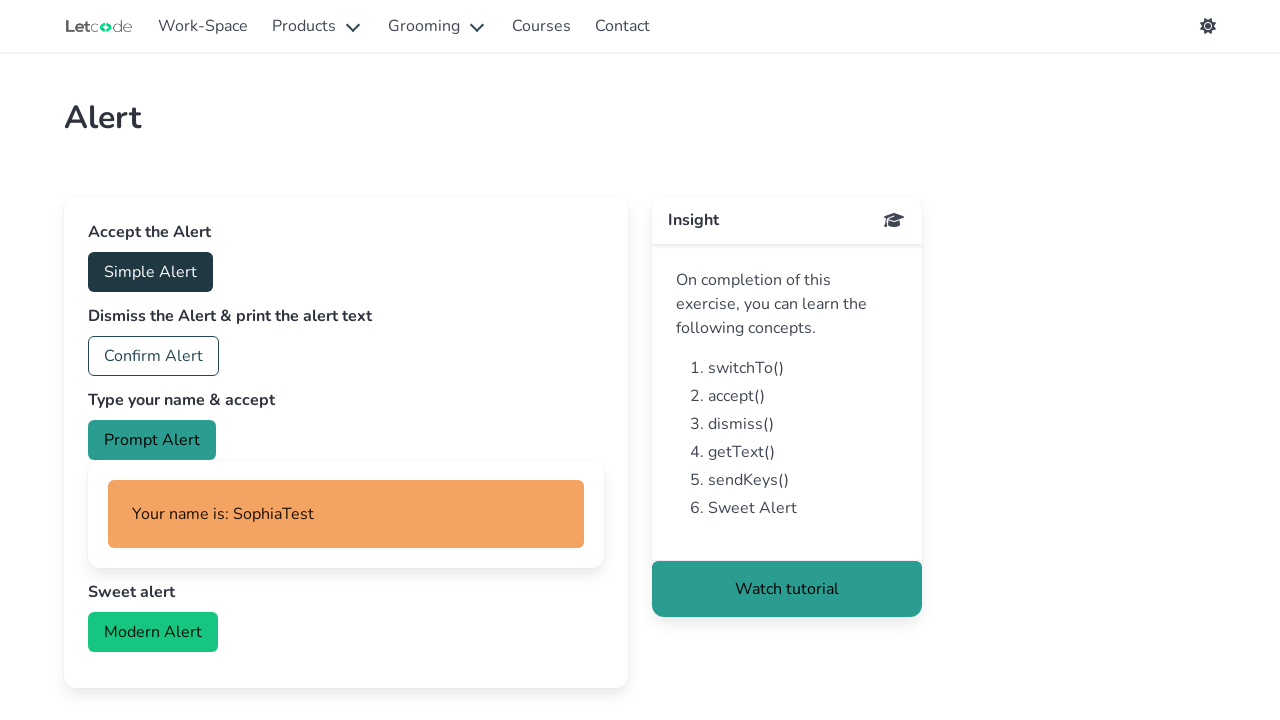

Clicked confirm button to trigger confirm alert at (154, 356) on #confirm
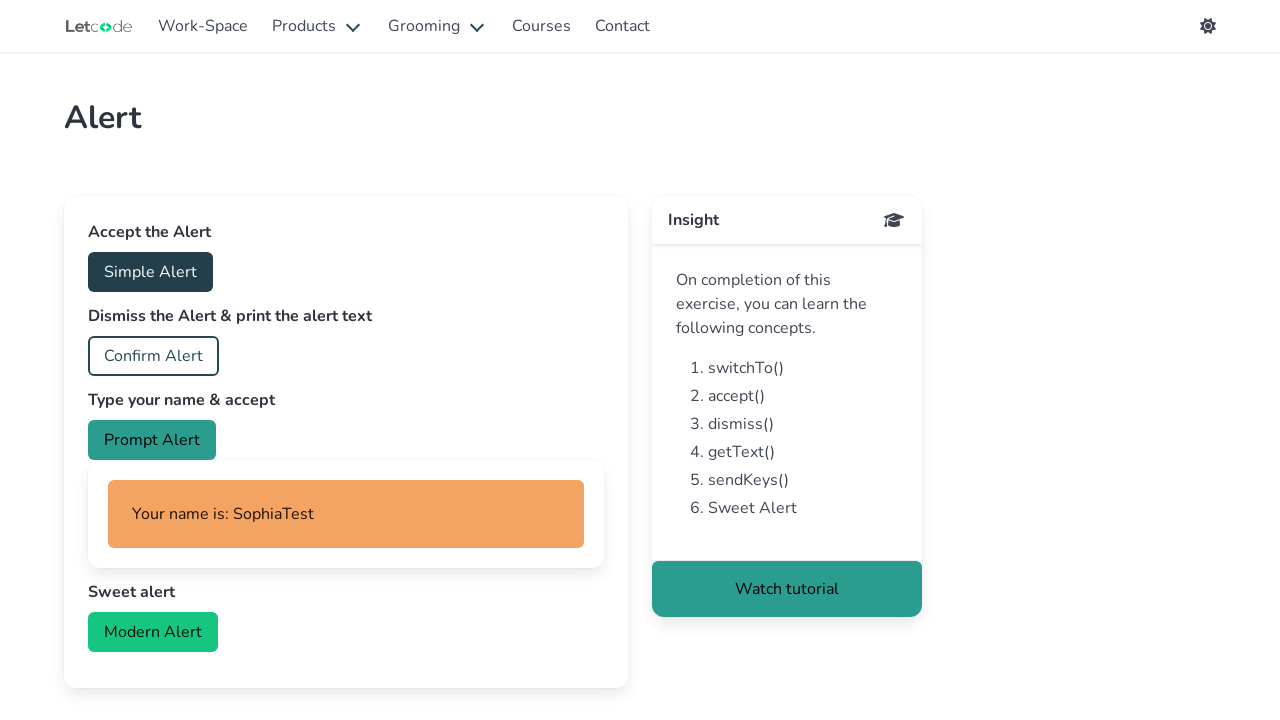

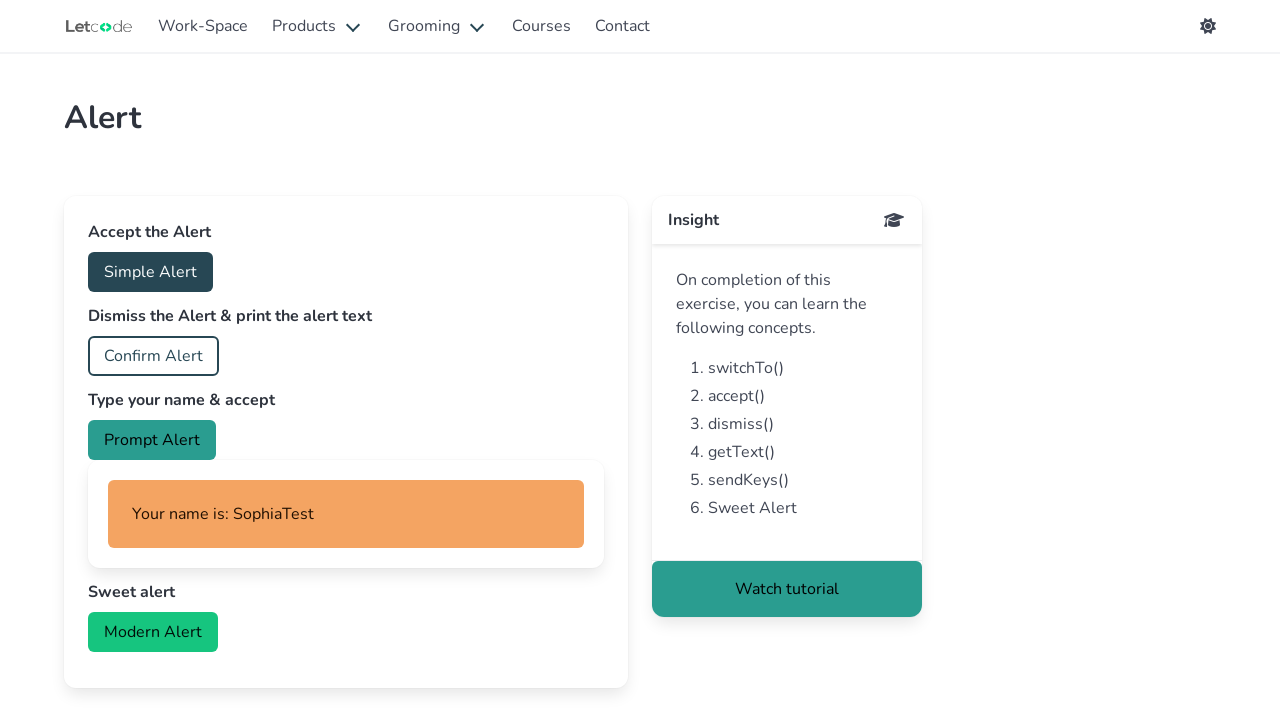